Navigates through multiple pages of a hockey teams table by clicking the pagination "Next" button, verifying that the table data loads on each page.

Starting URL: https://www.scrapethissite.com/pages/forms/

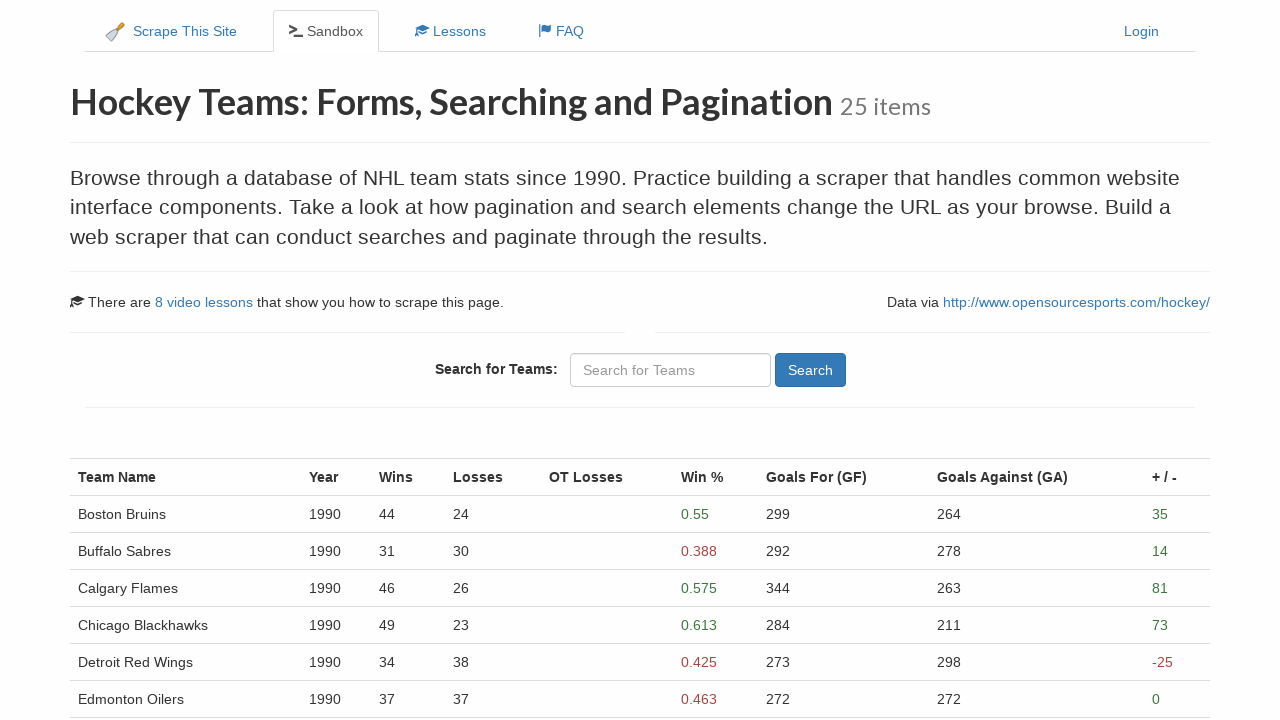

Hockey teams table loaded with rows visible
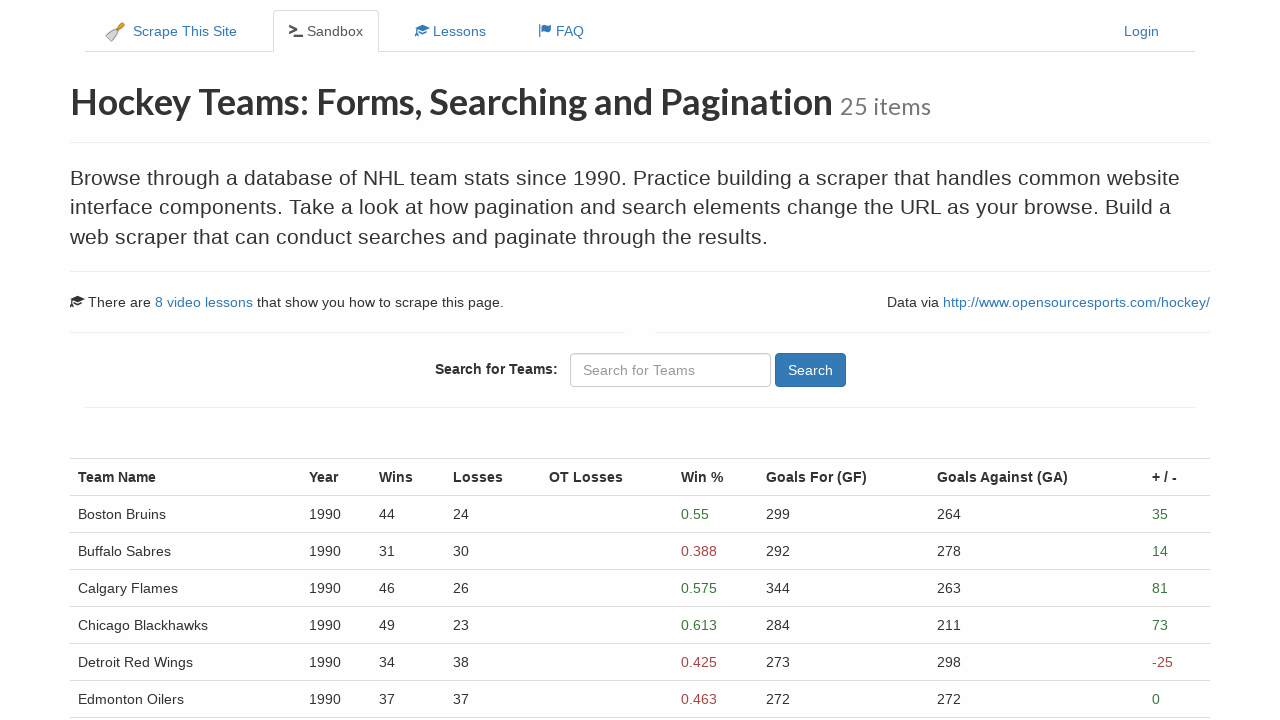

Verified table rows present on page 1
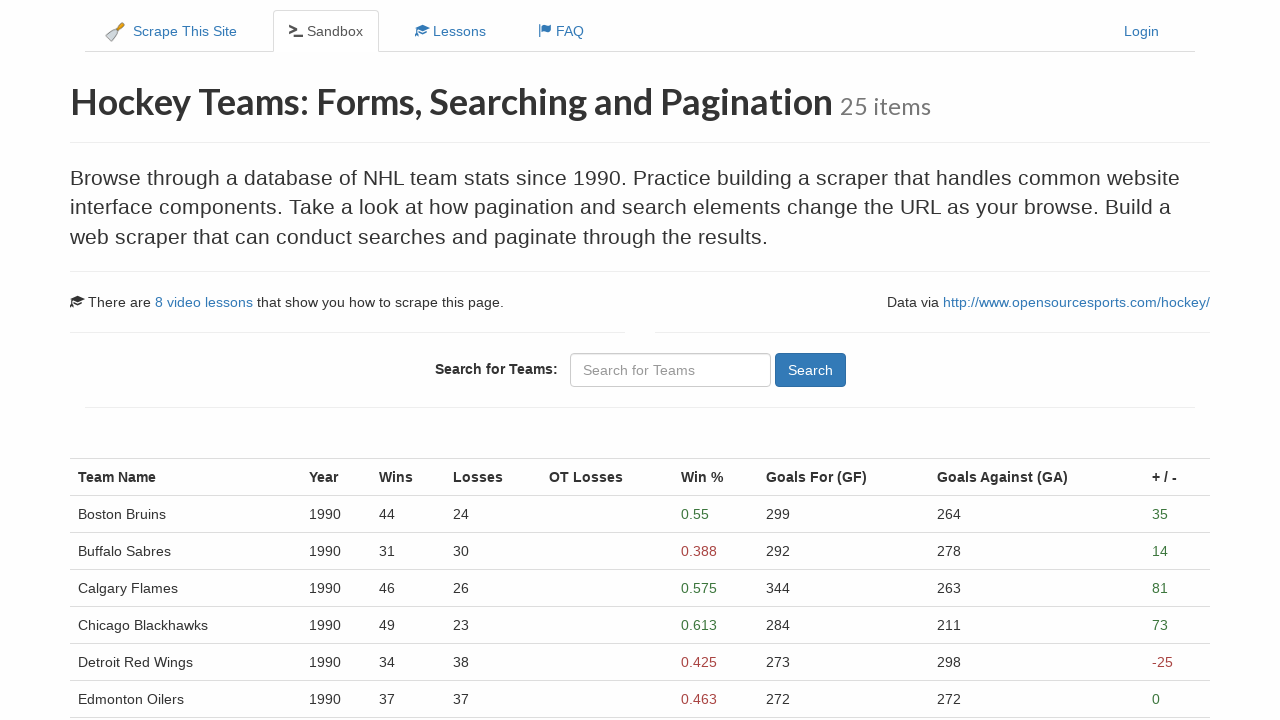

Clicked Next button to navigate to page 2 at (101, 548) on a[aria-label='Next']
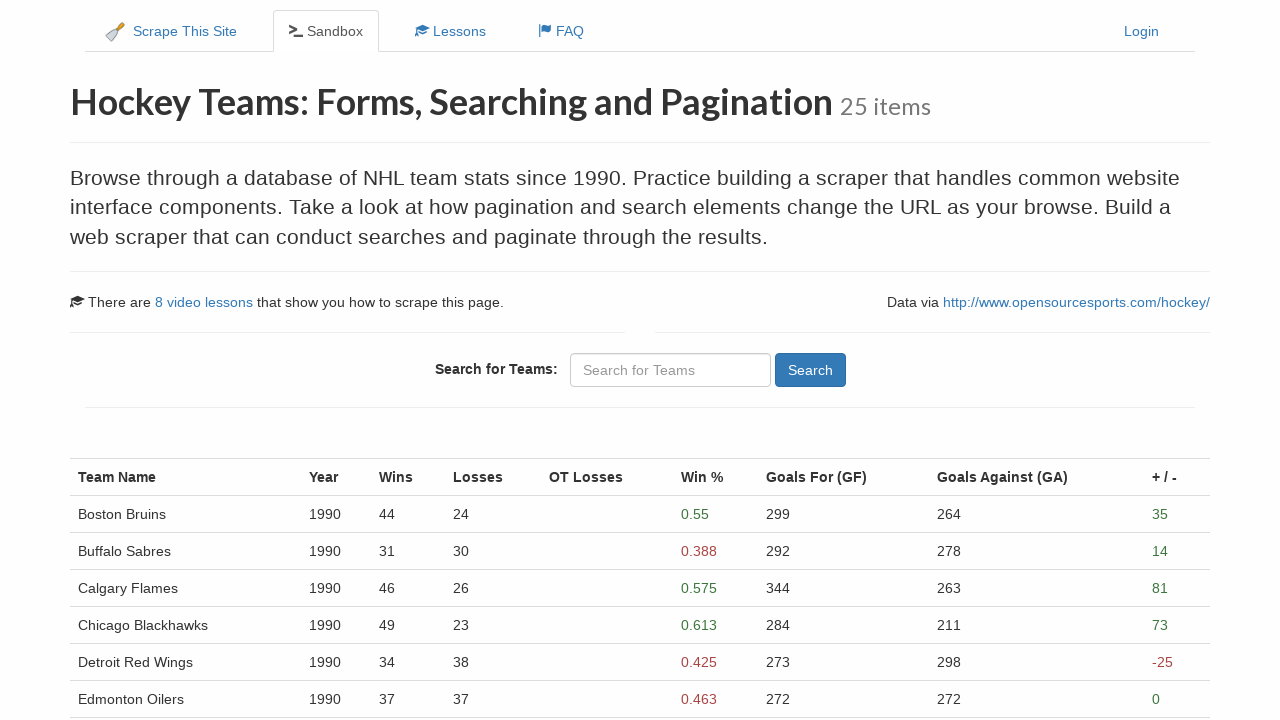

Page 2 loaded with table data
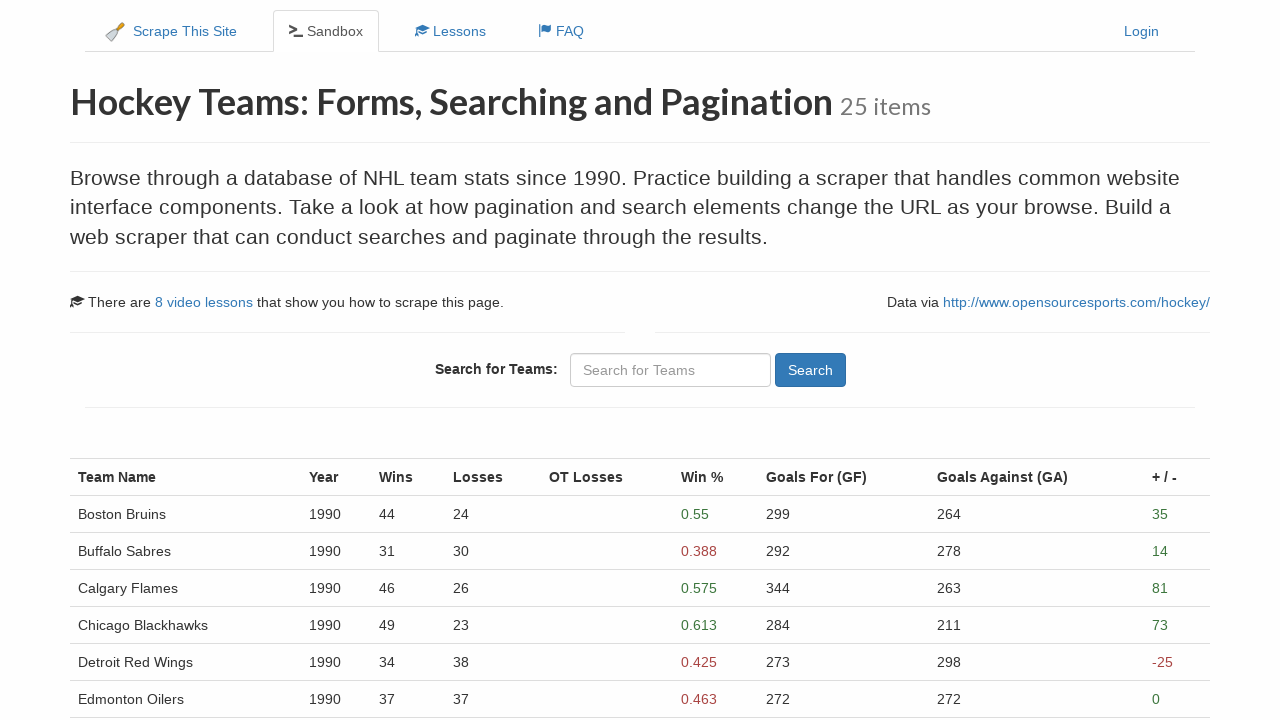

Verified table rows present on page 2
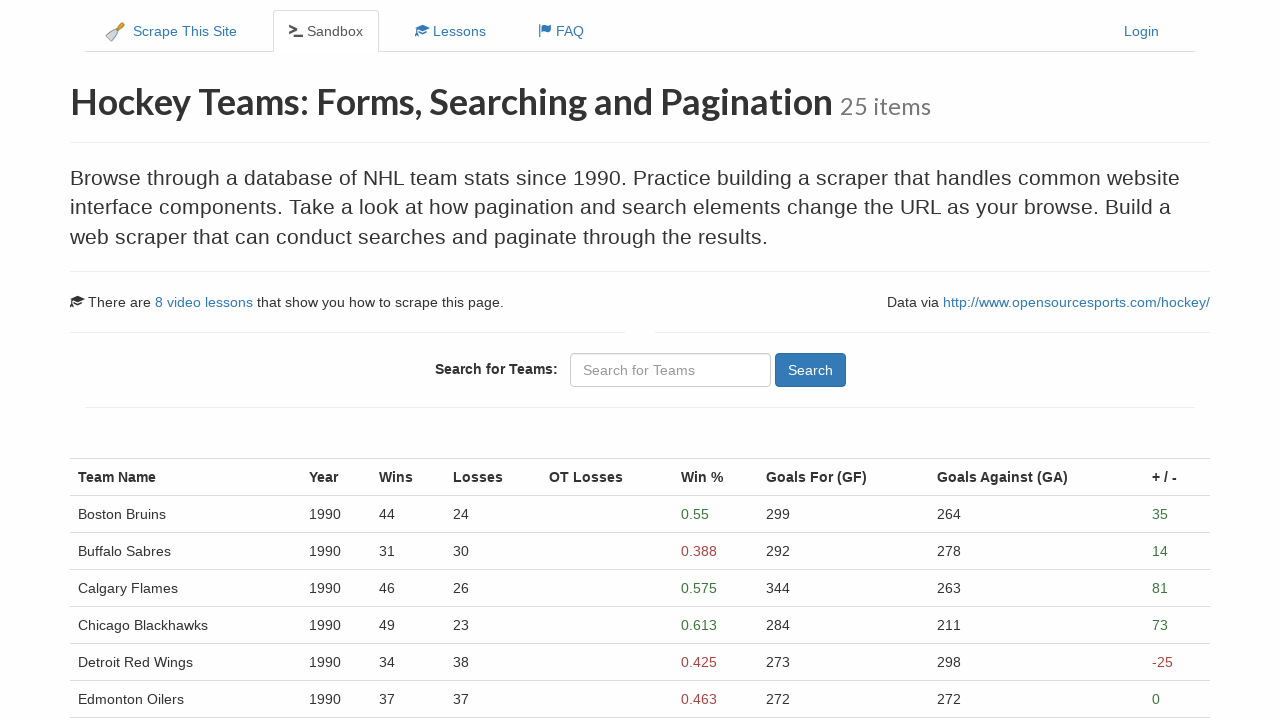

Clicked Next button to navigate to page 3 at (101, 548) on a[aria-label='Next']
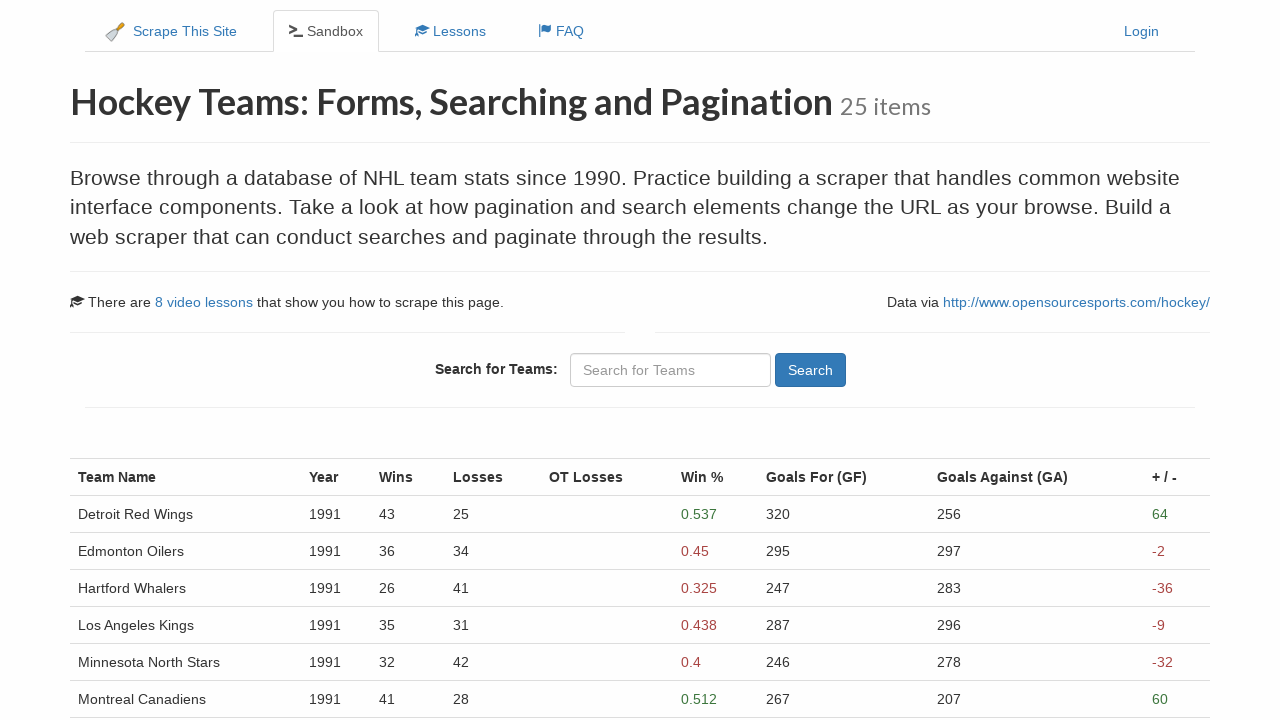

Page 3 loaded with table data
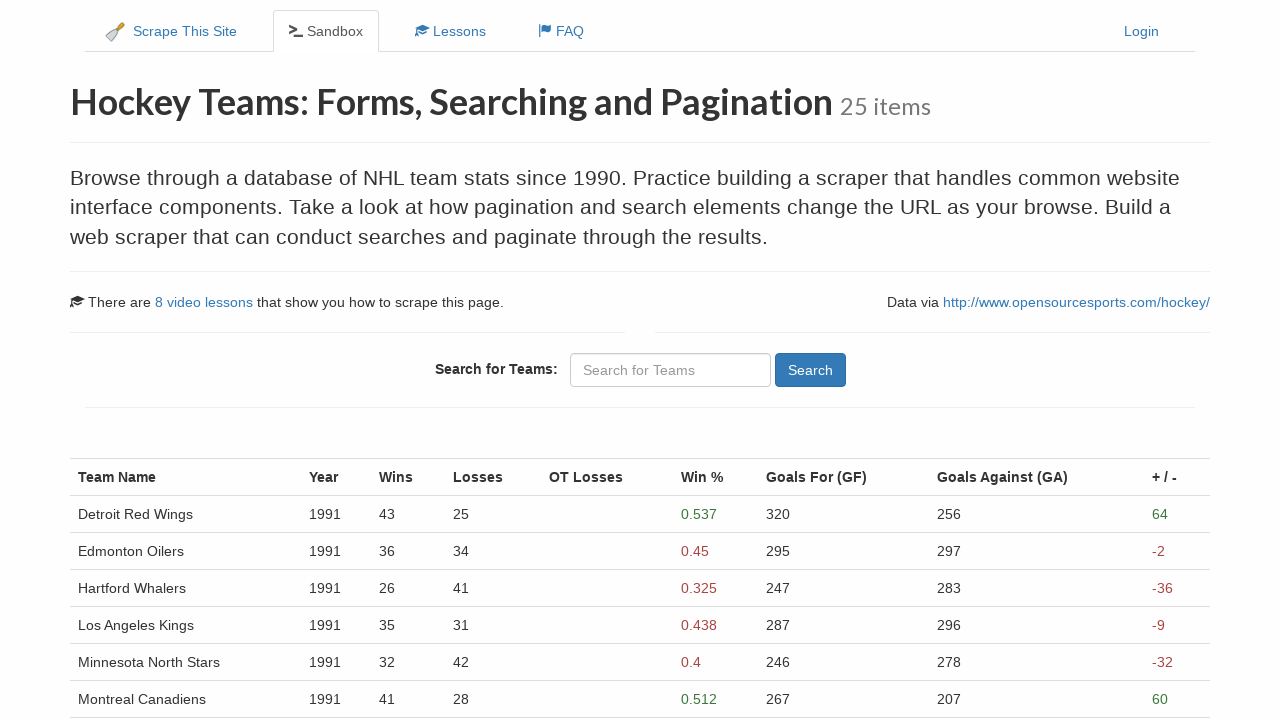

Verified table rows present on page 3
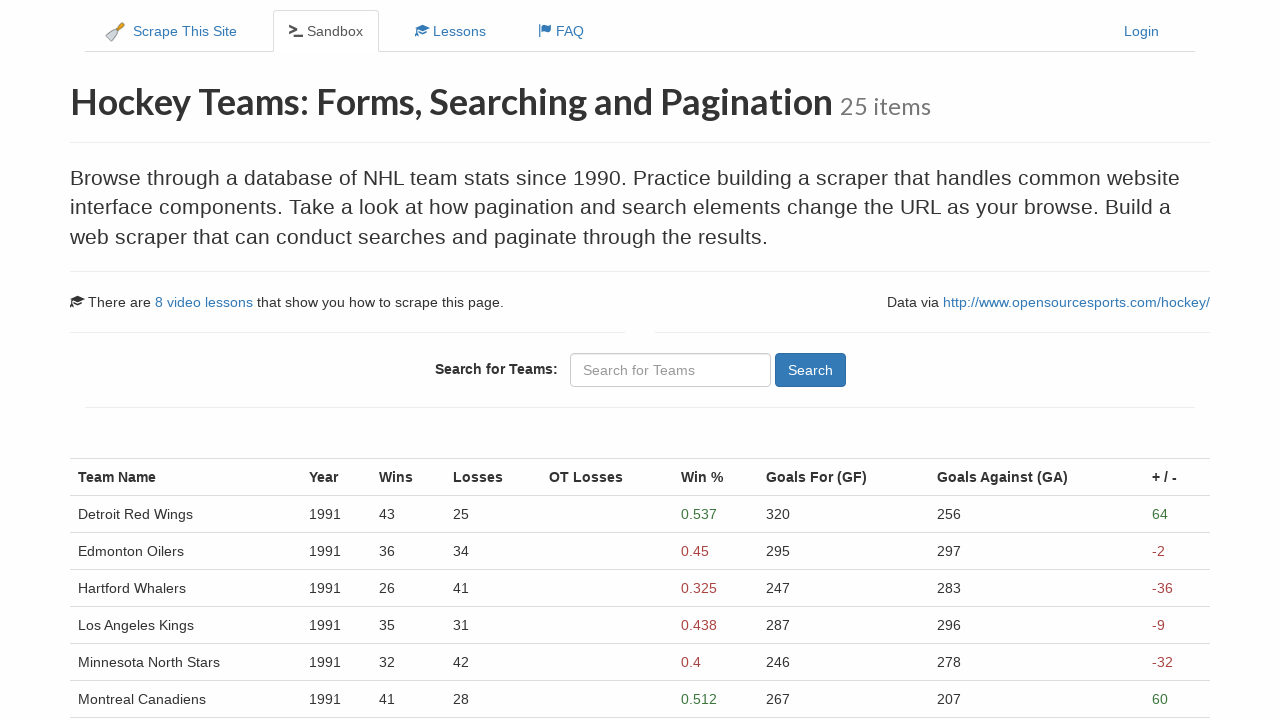

Clicked Next button to navigate to page 4 at (142, 548) on a[aria-label='Next']
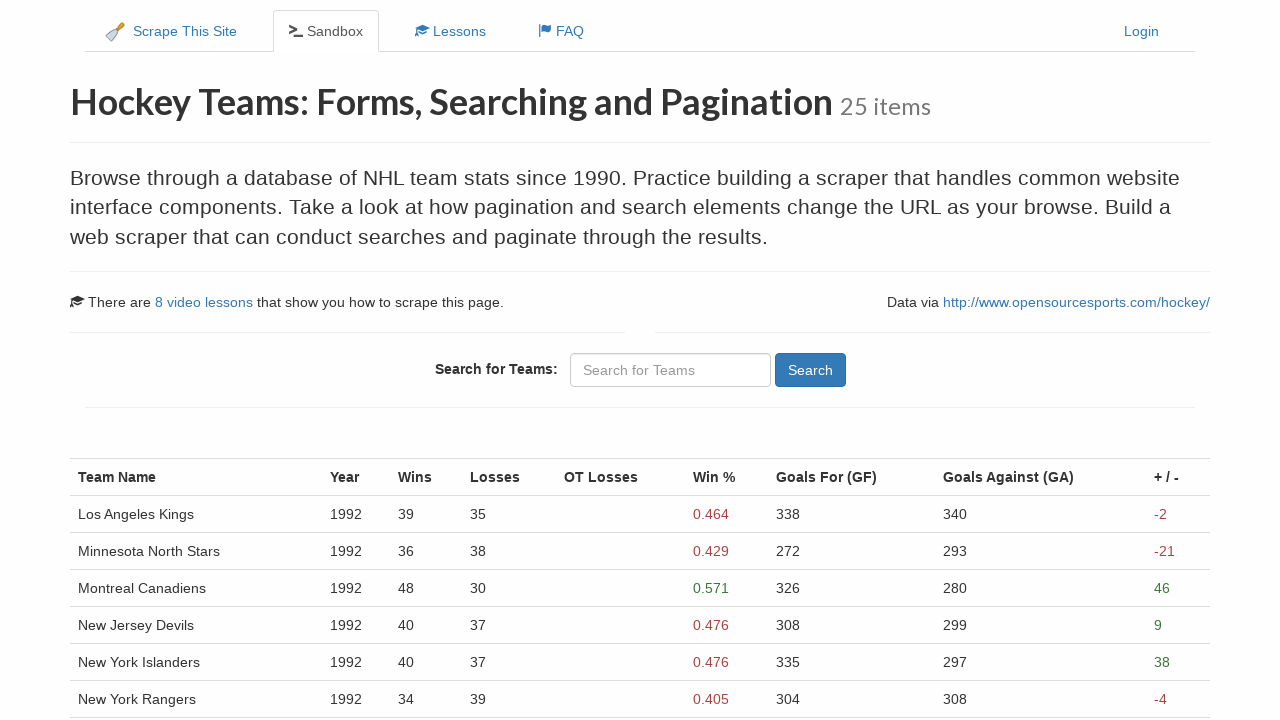

Page 4 loaded with table data
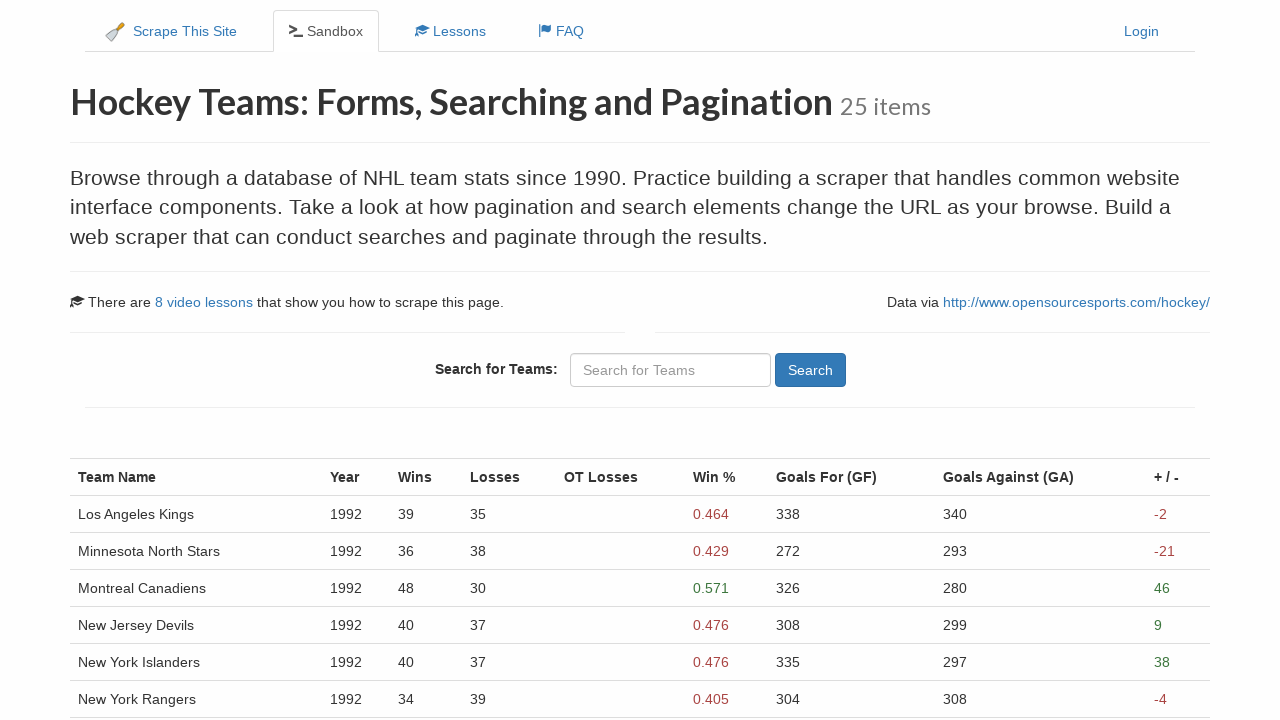

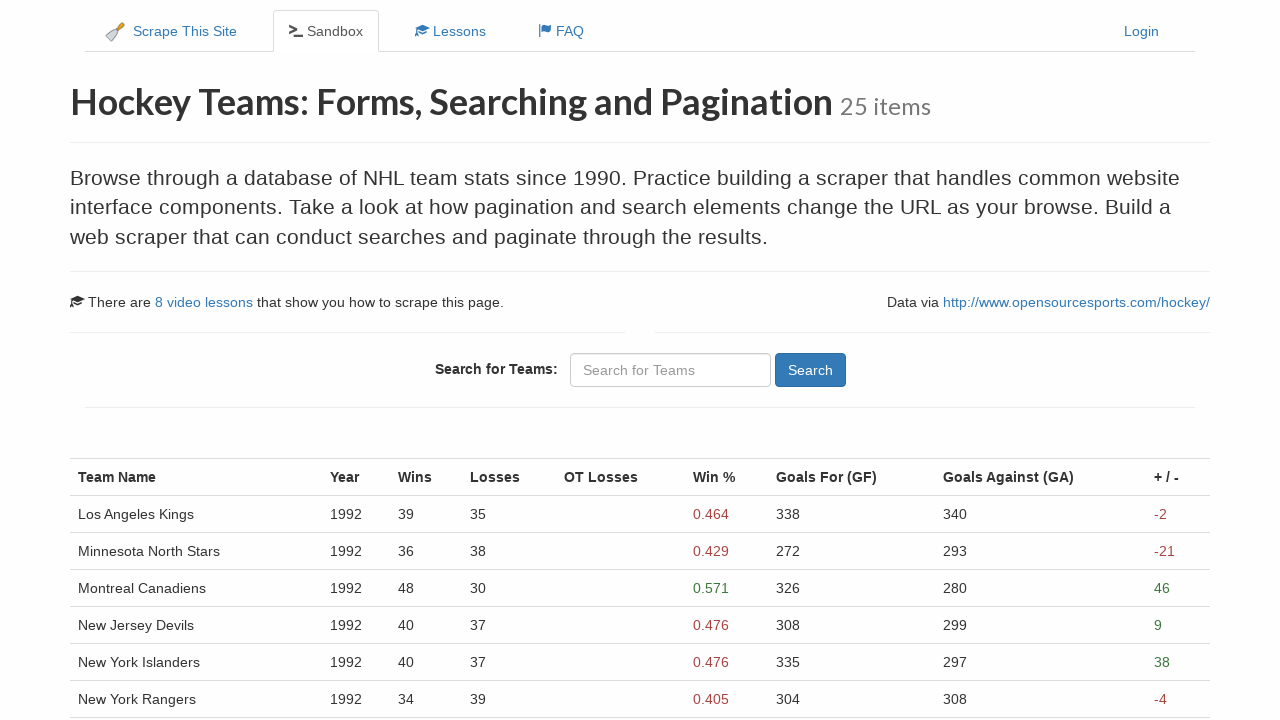